Tests the SpiceJet flight booking page by clicking on the travellers selector and incrementing the passenger count 4 times using the plus button

Starting URL: https://www.spicejet.com/

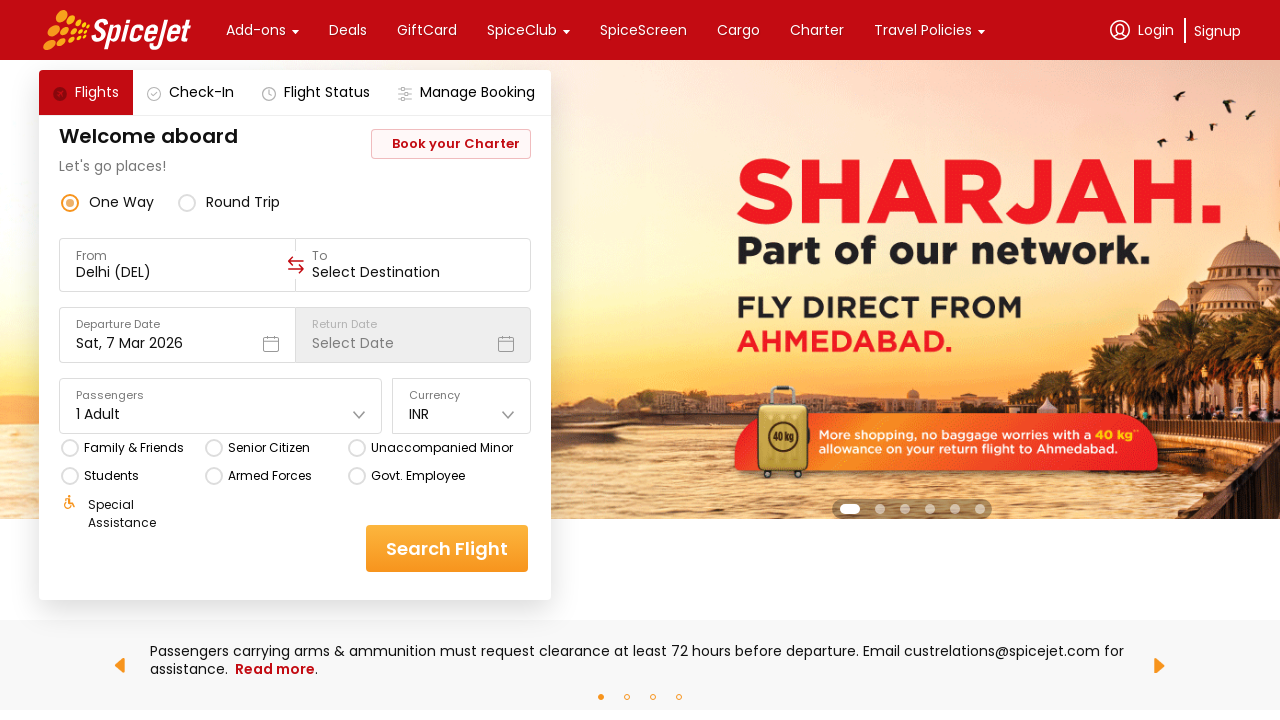

Navigated to SpiceJet flight booking page
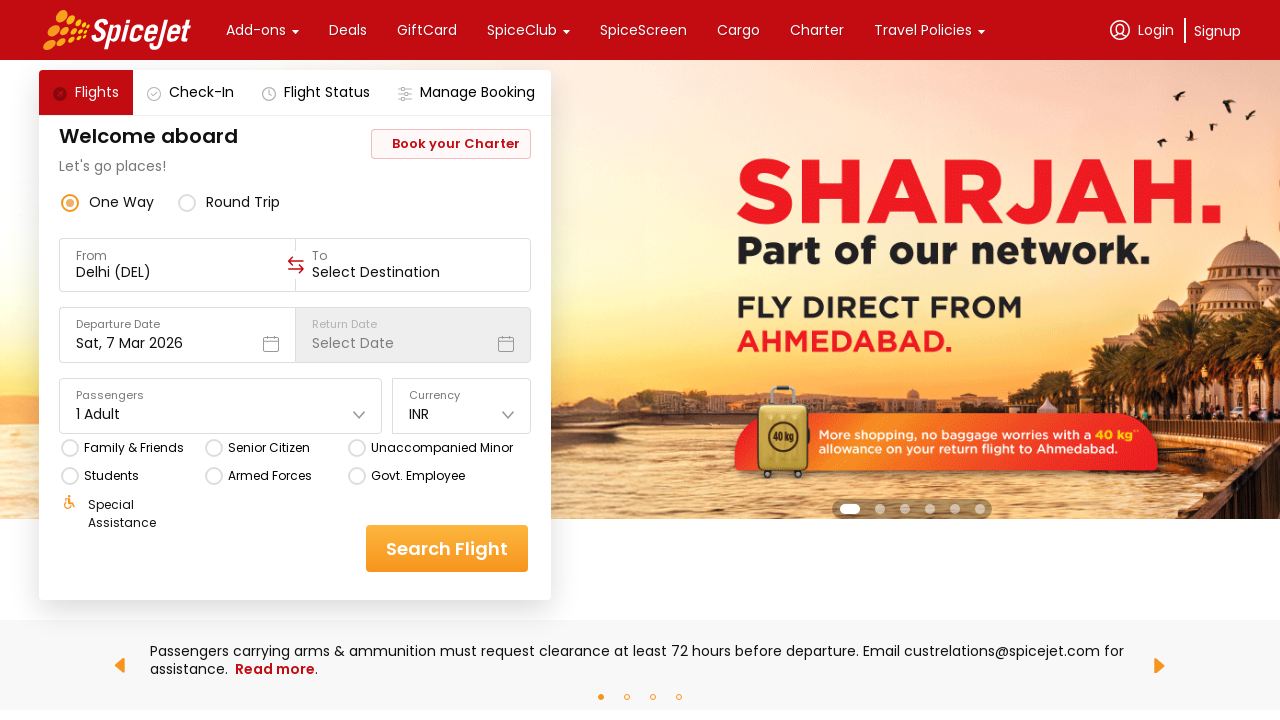

Clicked on travellers/passengers selector at (221, 406) on xpath=//div[@class='css-1dbjc4n']//div//div[@class='css-1dbjc4n r-14lw9ot r-11u4
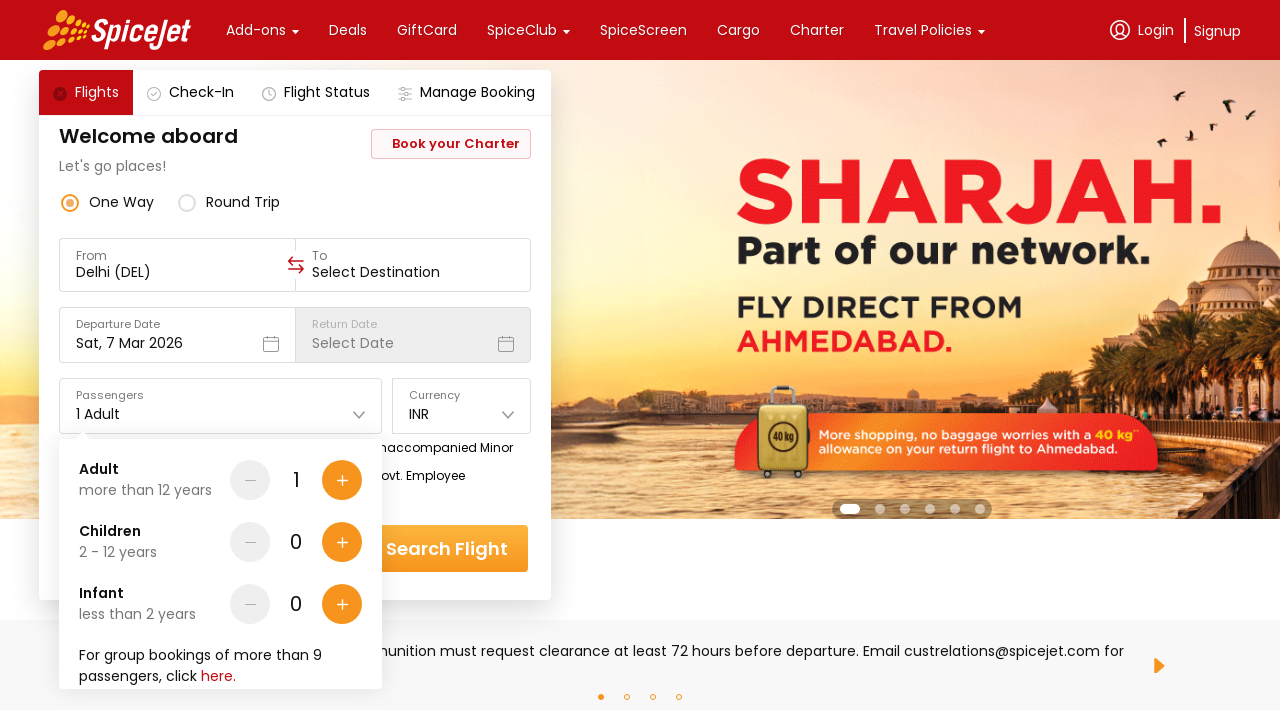

Clicked plus button to increment passenger count (iteration 1/4) at (342, 480) on xpath=//div[@class='css-1dbjc4n r-k8qxaj r-d9fdf6']//div[1]//div[2]//div[3]//*[n
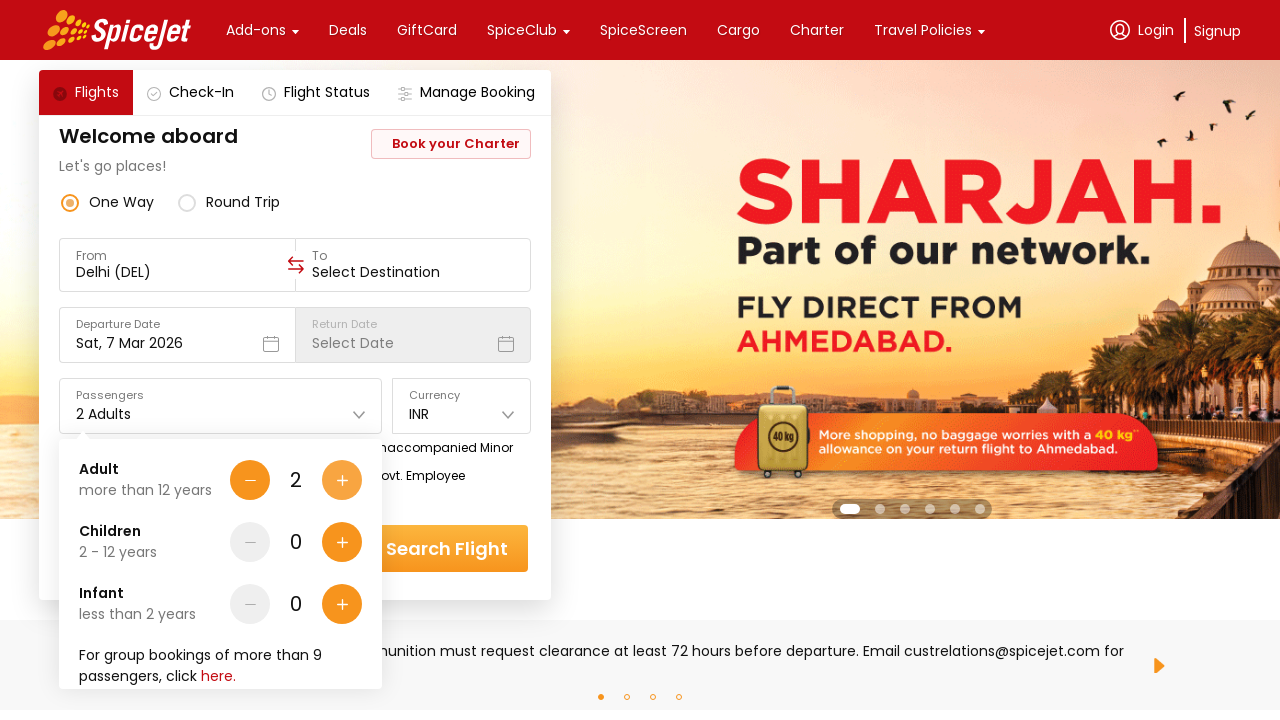

Waited 300ms before next increment
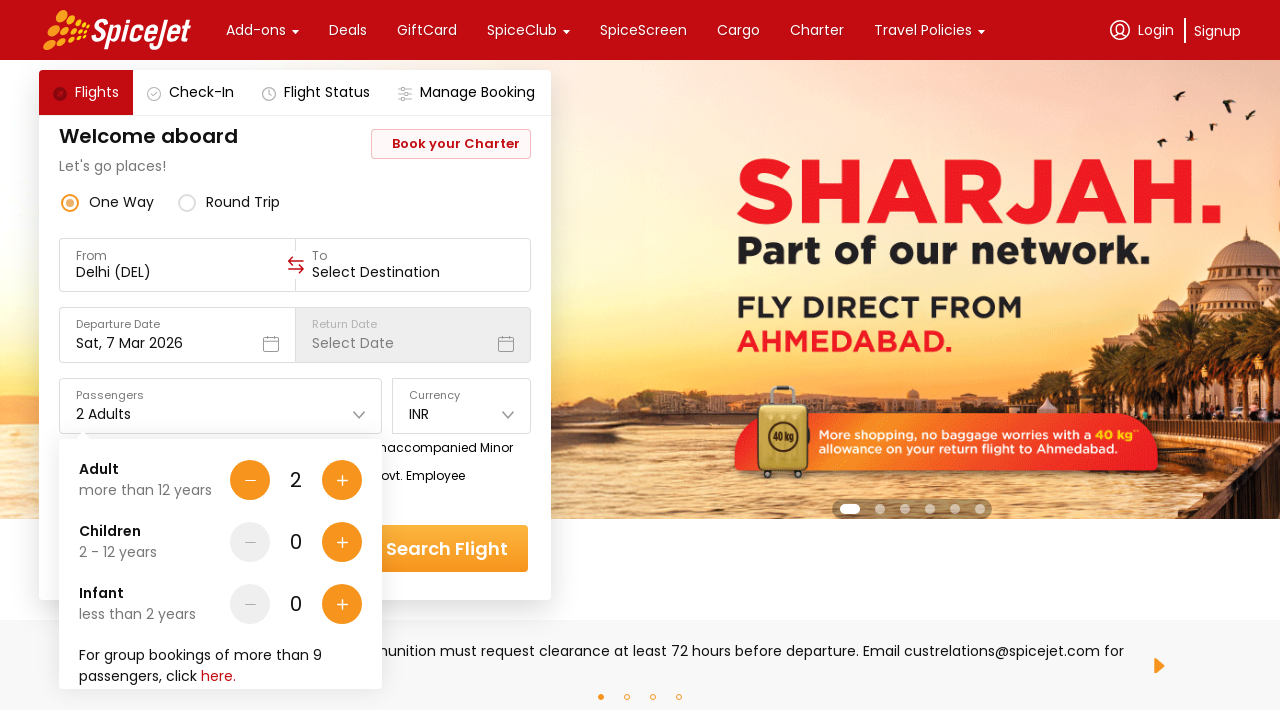

Clicked plus button to increment passenger count (iteration 2/4) at (342, 480) on xpath=//div[@class='css-1dbjc4n r-k8qxaj r-d9fdf6']//div[1]//div[2]//div[3]//*[n
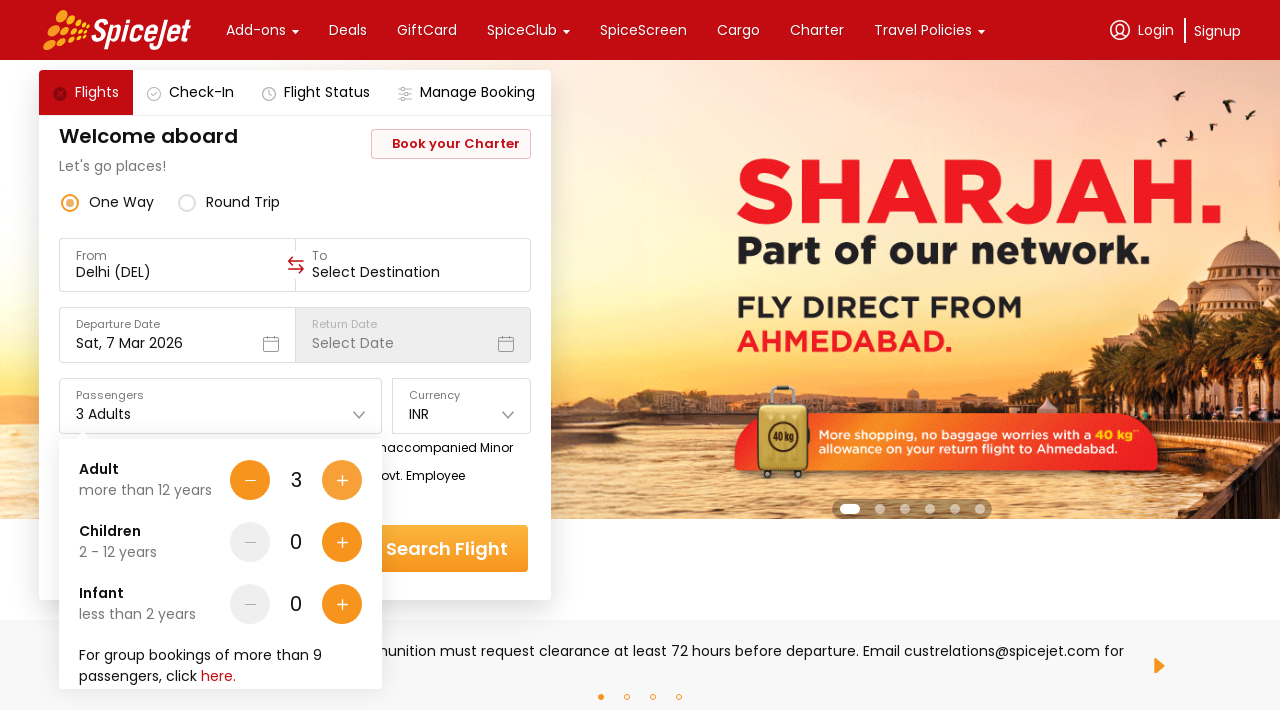

Waited 300ms before next increment
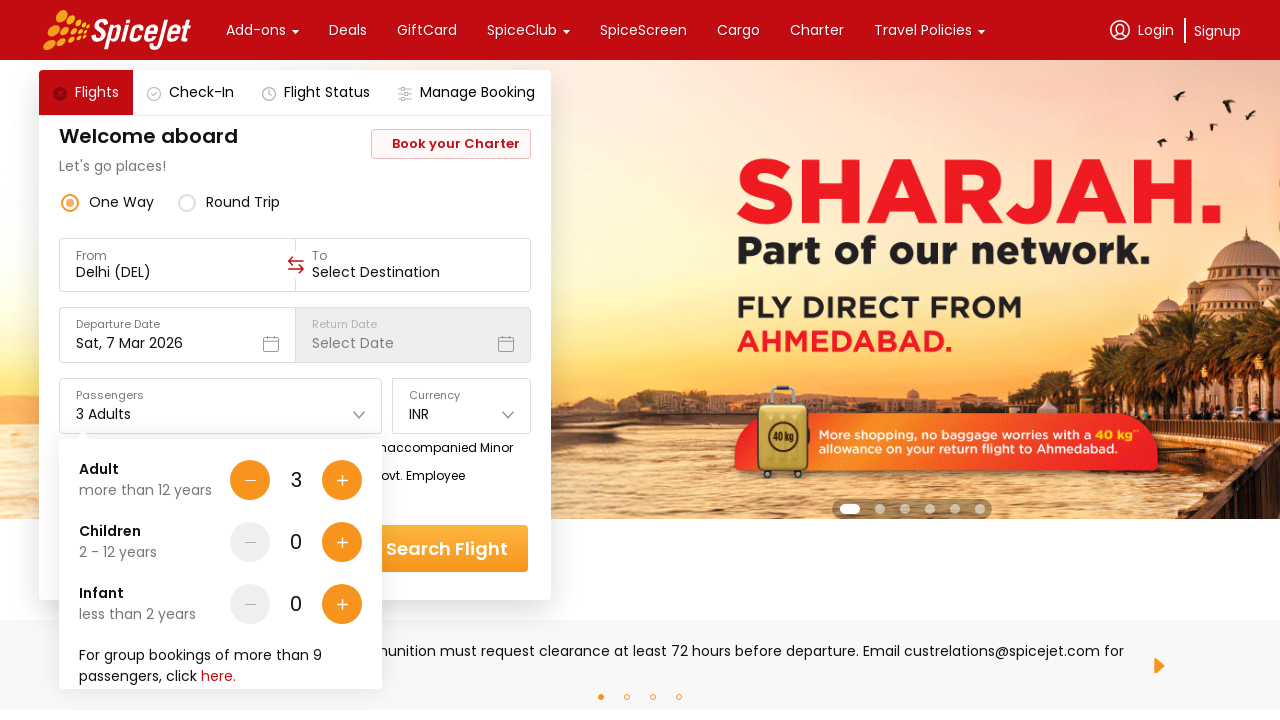

Clicked plus button to increment passenger count (iteration 3/4) at (342, 480) on xpath=//div[@class='css-1dbjc4n r-k8qxaj r-d9fdf6']//div[1]//div[2]//div[3]//*[n
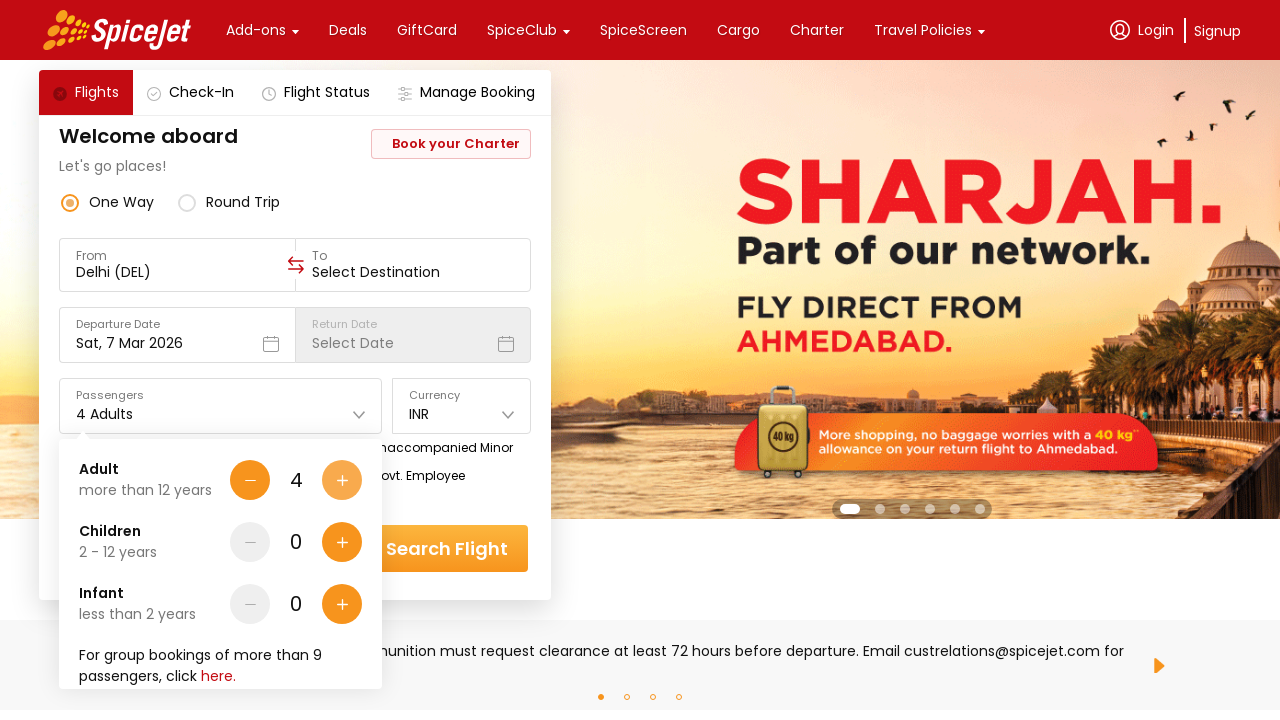

Waited 300ms before next increment
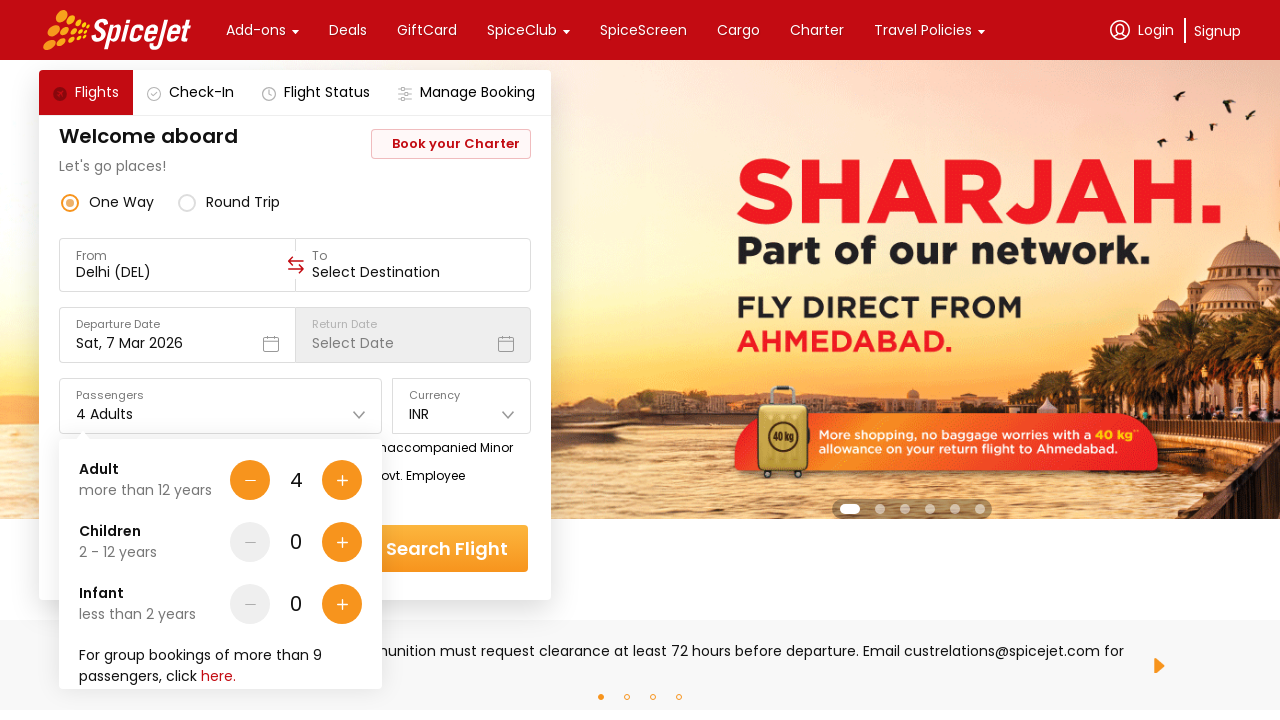

Clicked plus button to increment passenger count (iteration 4/4) at (342, 480) on xpath=//div[@class='css-1dbjc4n r-k8qxaj r-d9fdf6']//div[1]//div[2]//div[3]//*[n
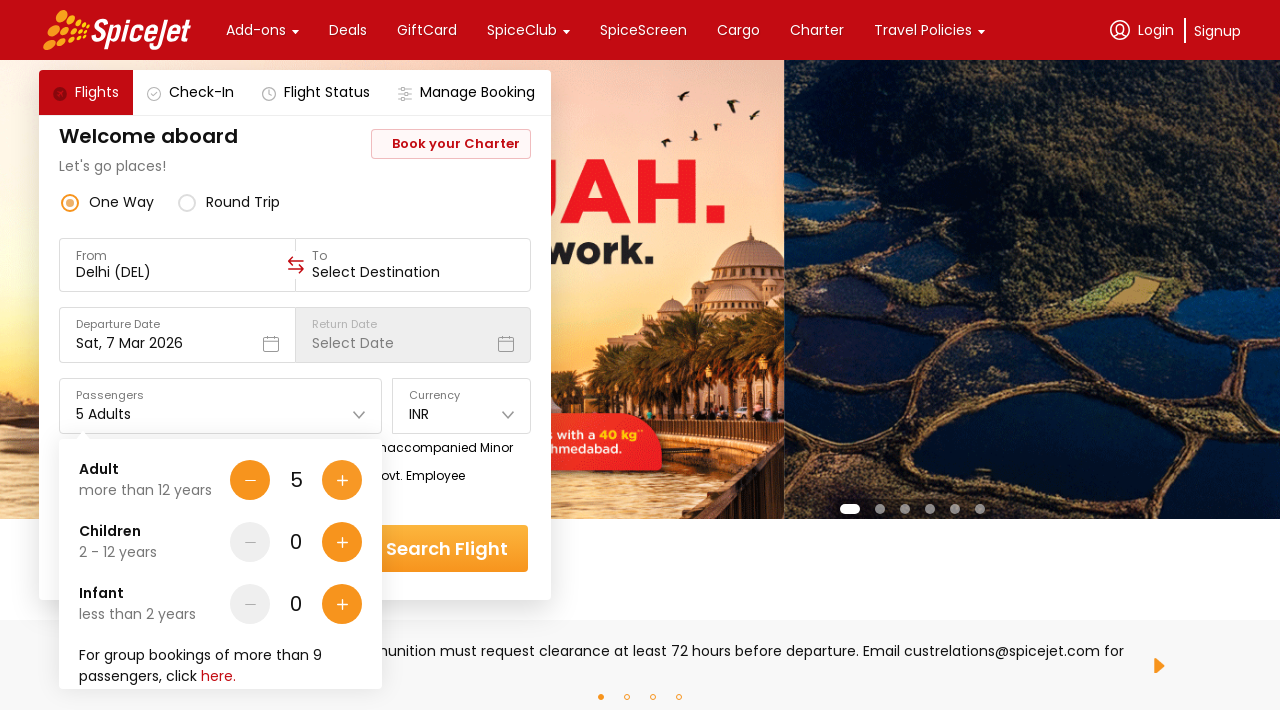

Waited 300ms before next increment
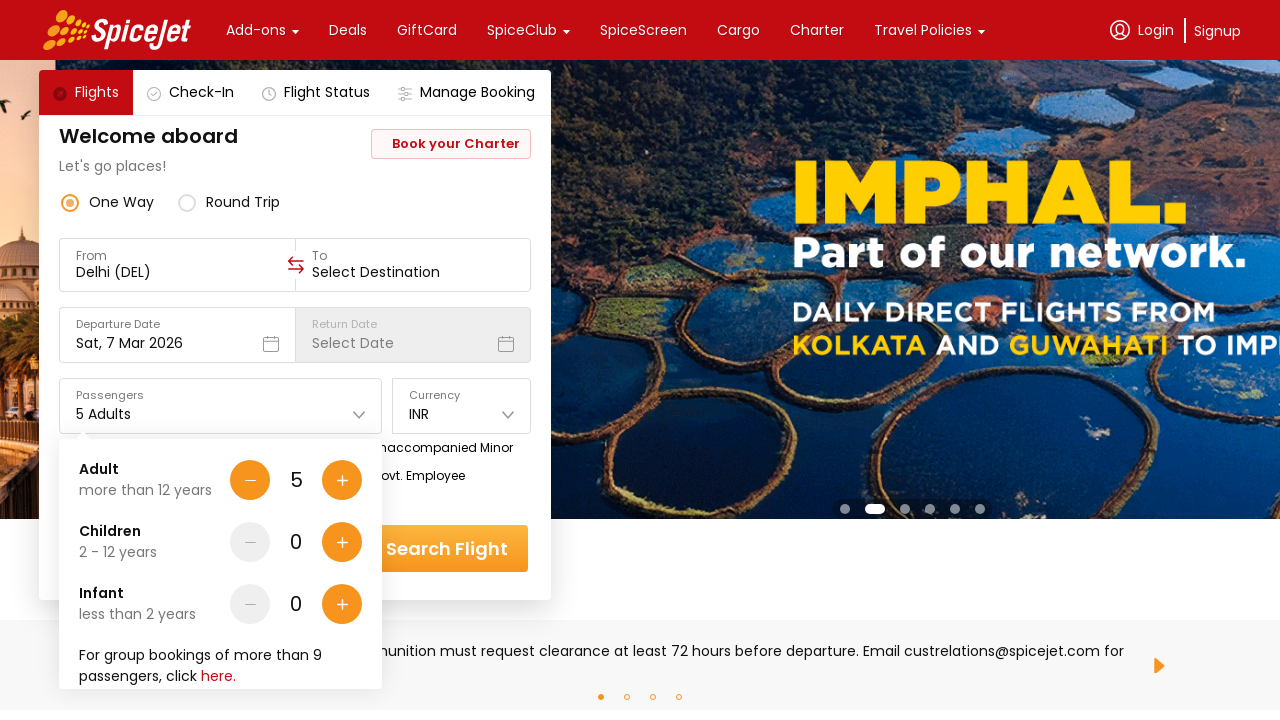

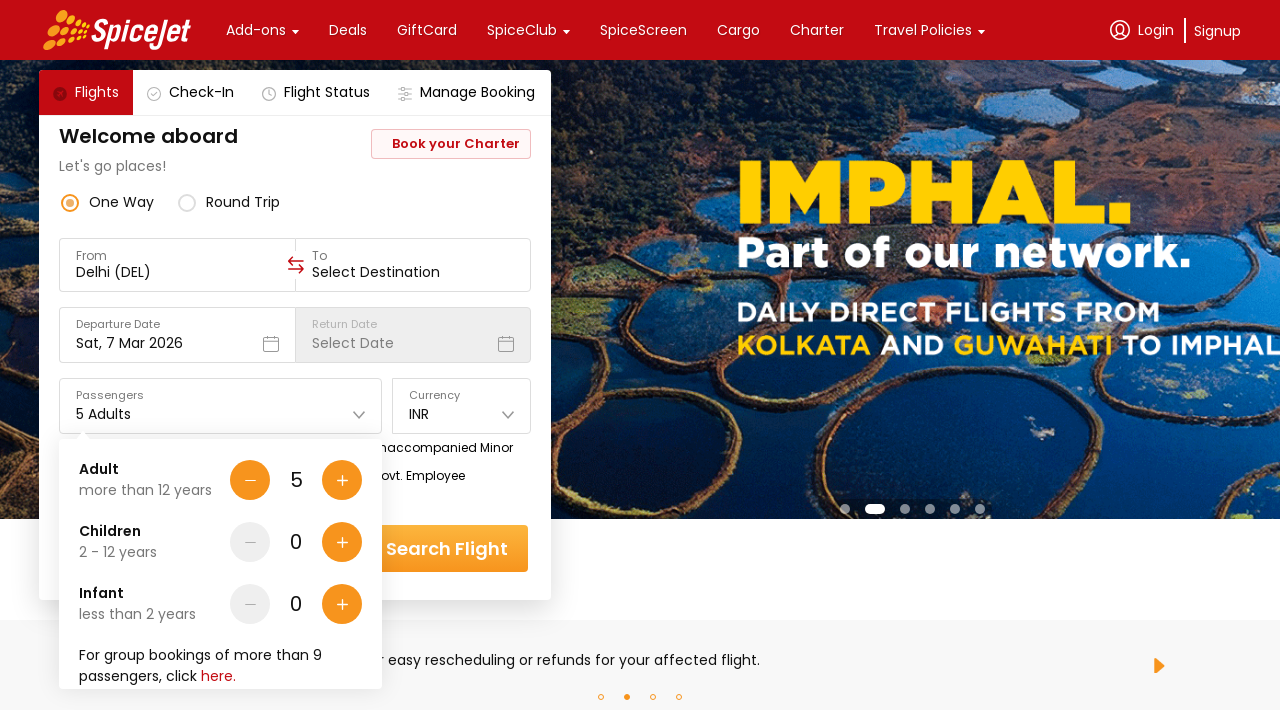